Tests browser alert handling by clicking a button that triggers an alert box and then accepting the alert dialog

Starting URL: https://www.hyrtutorials.com/p/alertsdemo.html

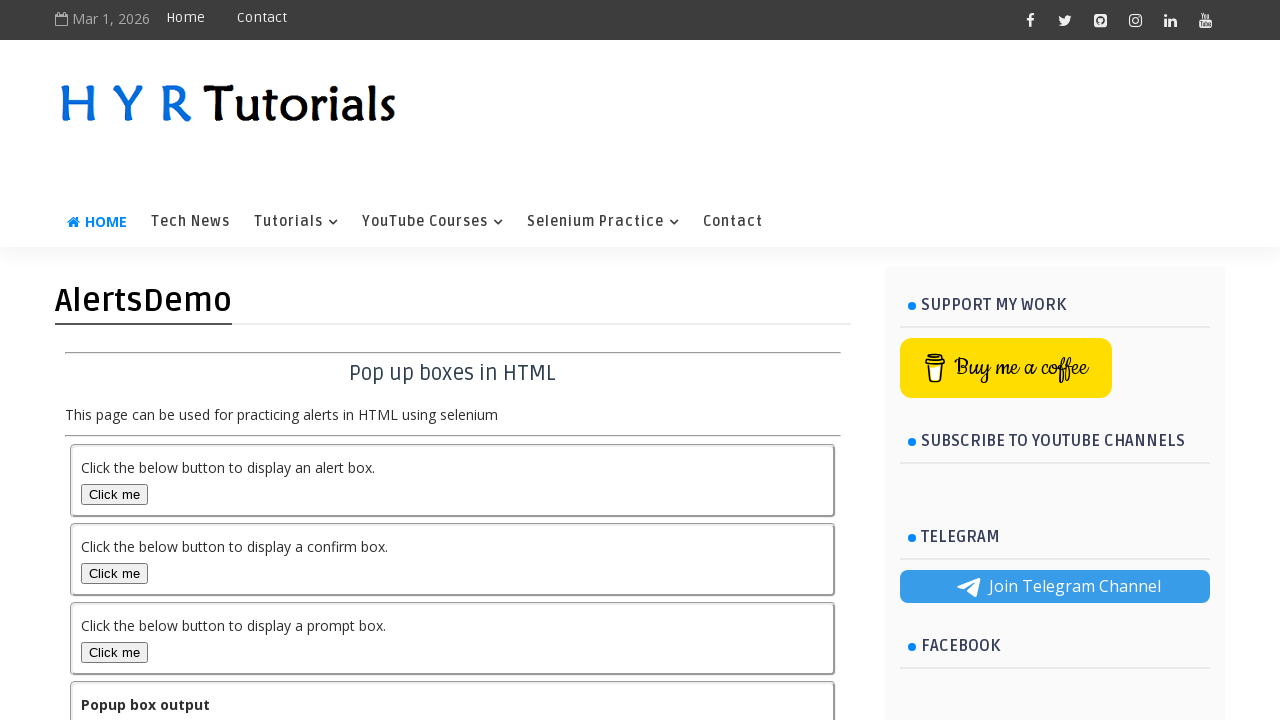

Clicked the alert box button to trigger alert dialog at (114, 494) on #alertBox
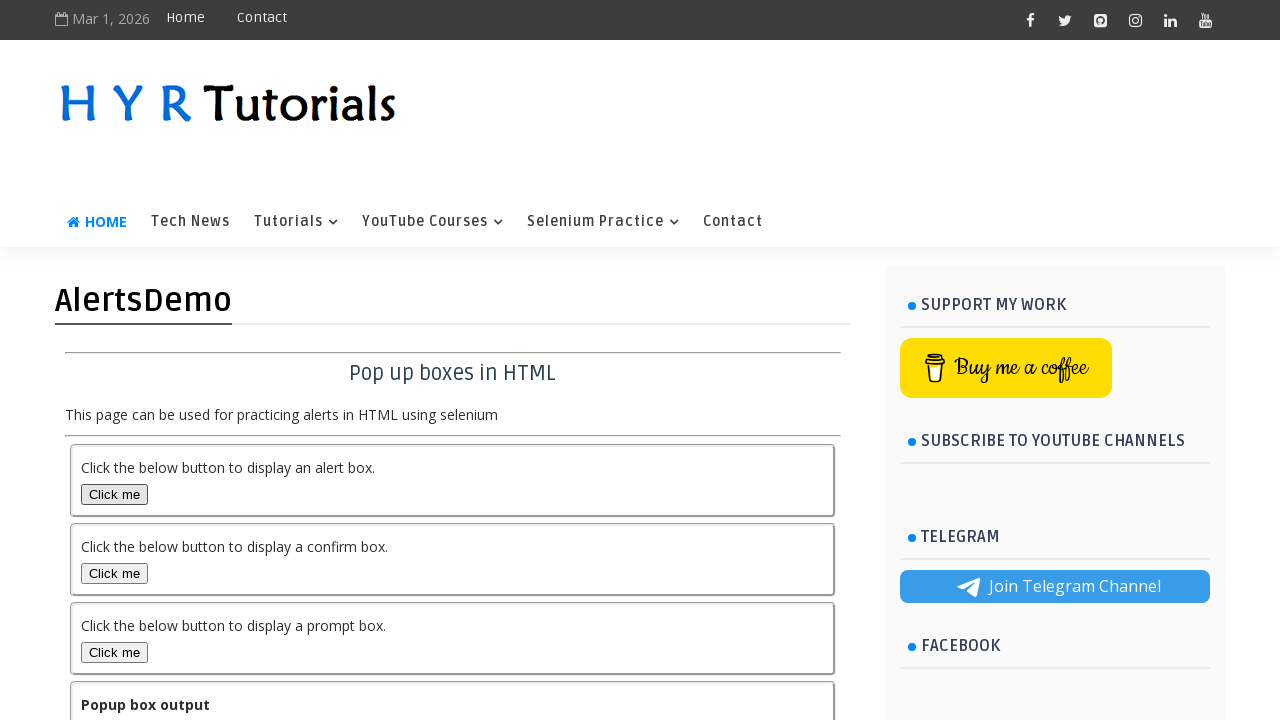

Set up dialog handler to accept alerts
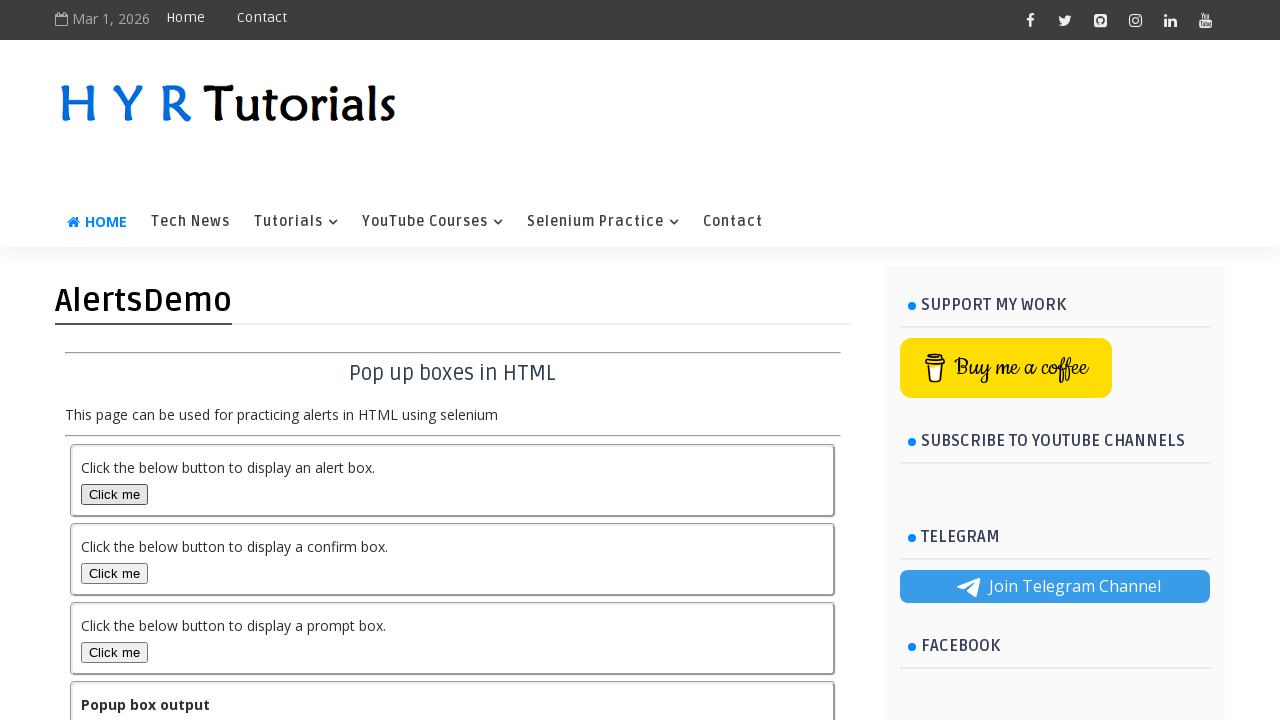

Configured one-time dialog handler to accept next alert
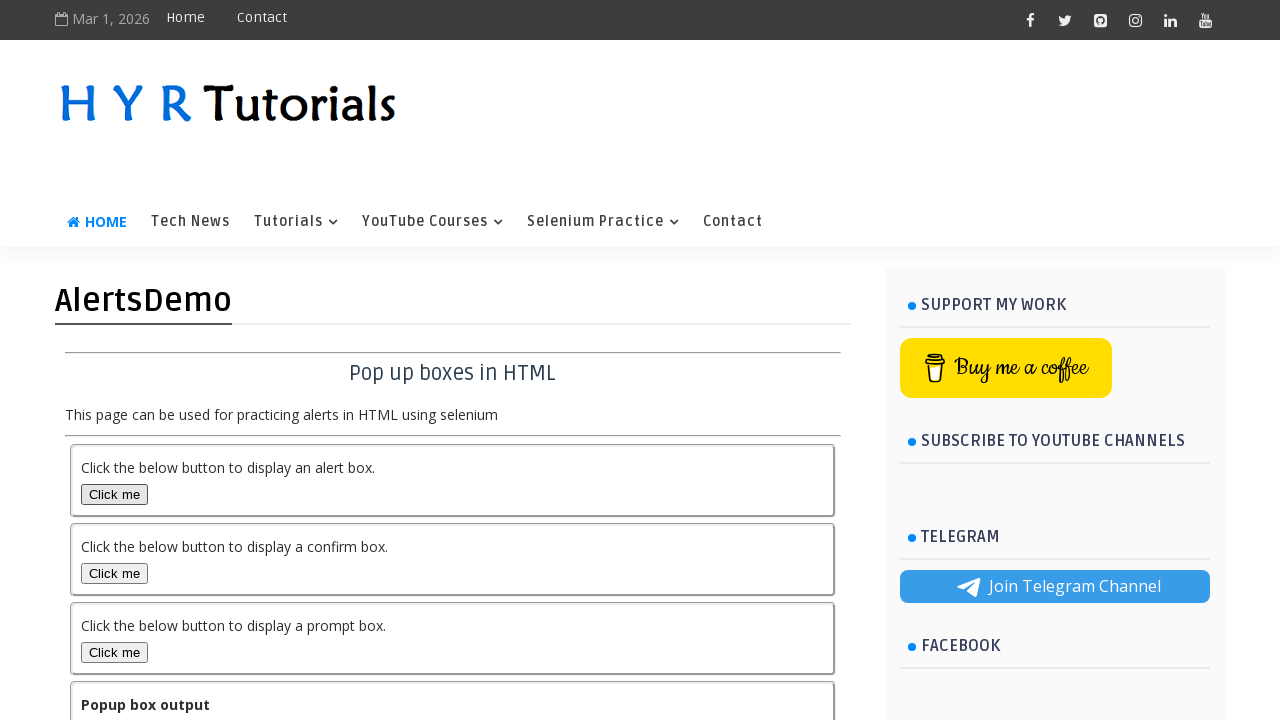

Clicked alert box button to trigger alert dialog at (114, 494) on #alertBox
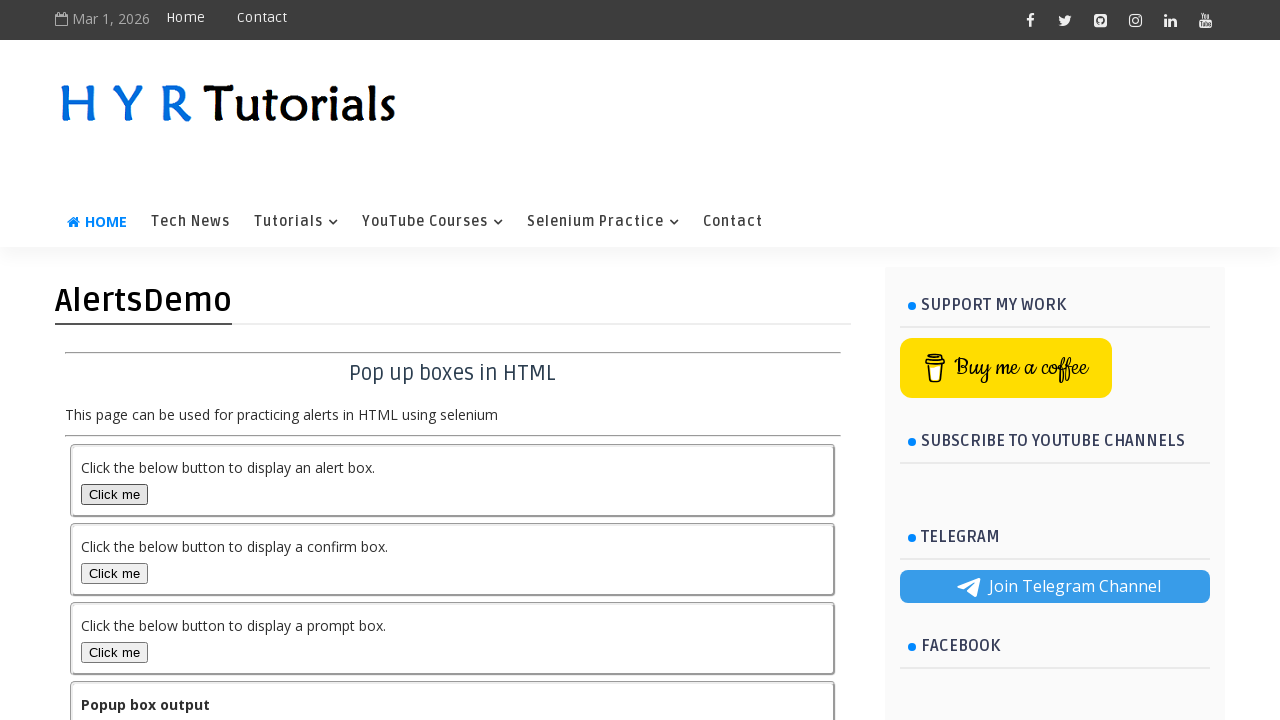

Waited for alert to be processed
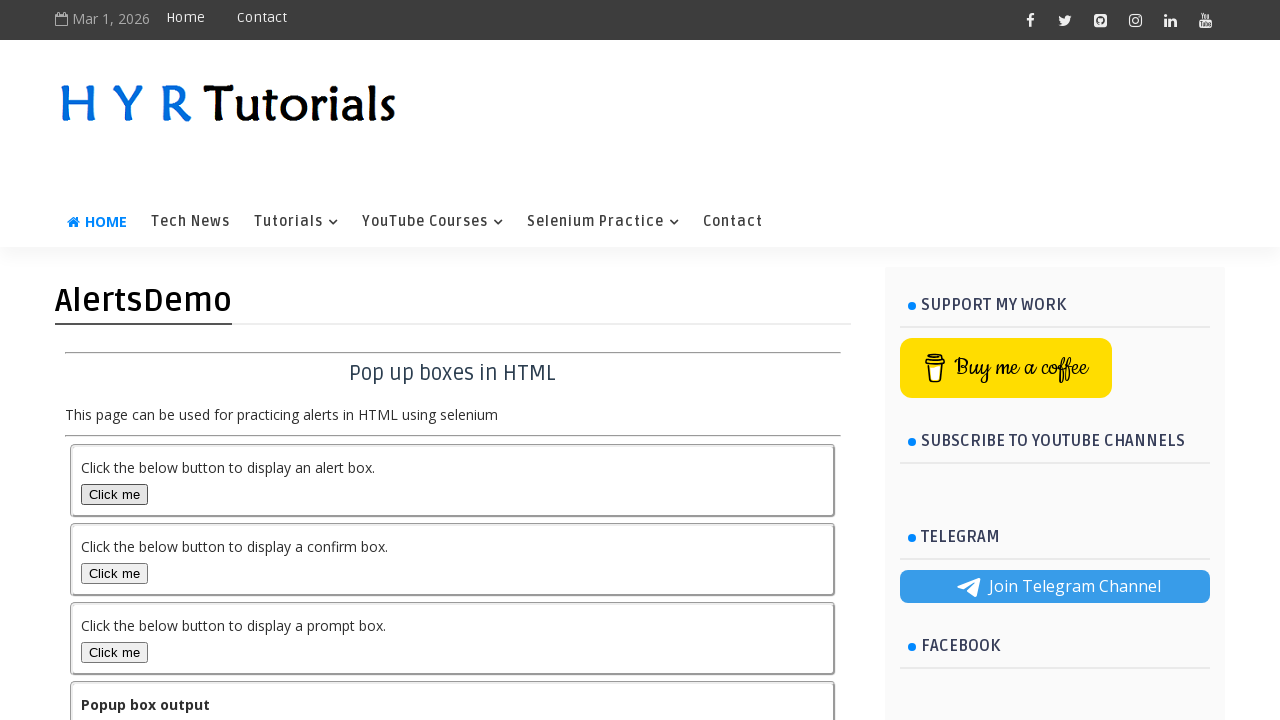

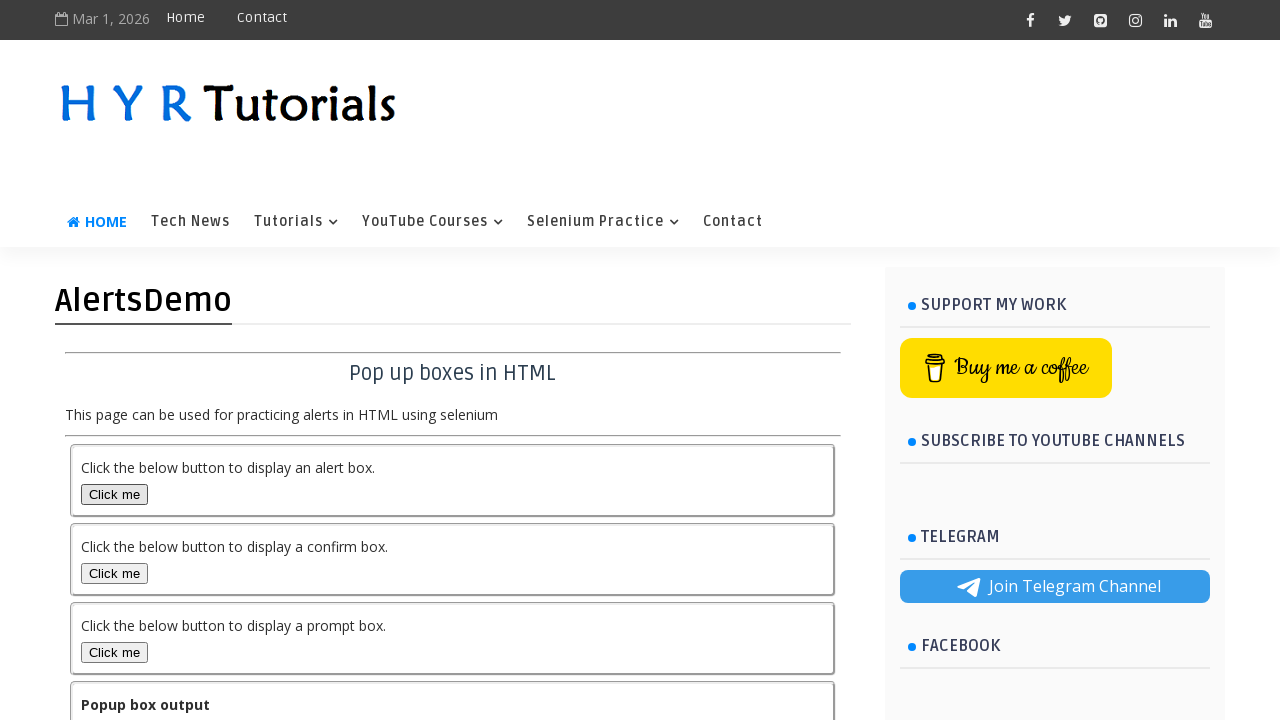